Tests handling multiple browser windows by opening a new window, switching between windows, and verifying elements in each window

Starting URL: https://the-internet.herokuapp.com/windows

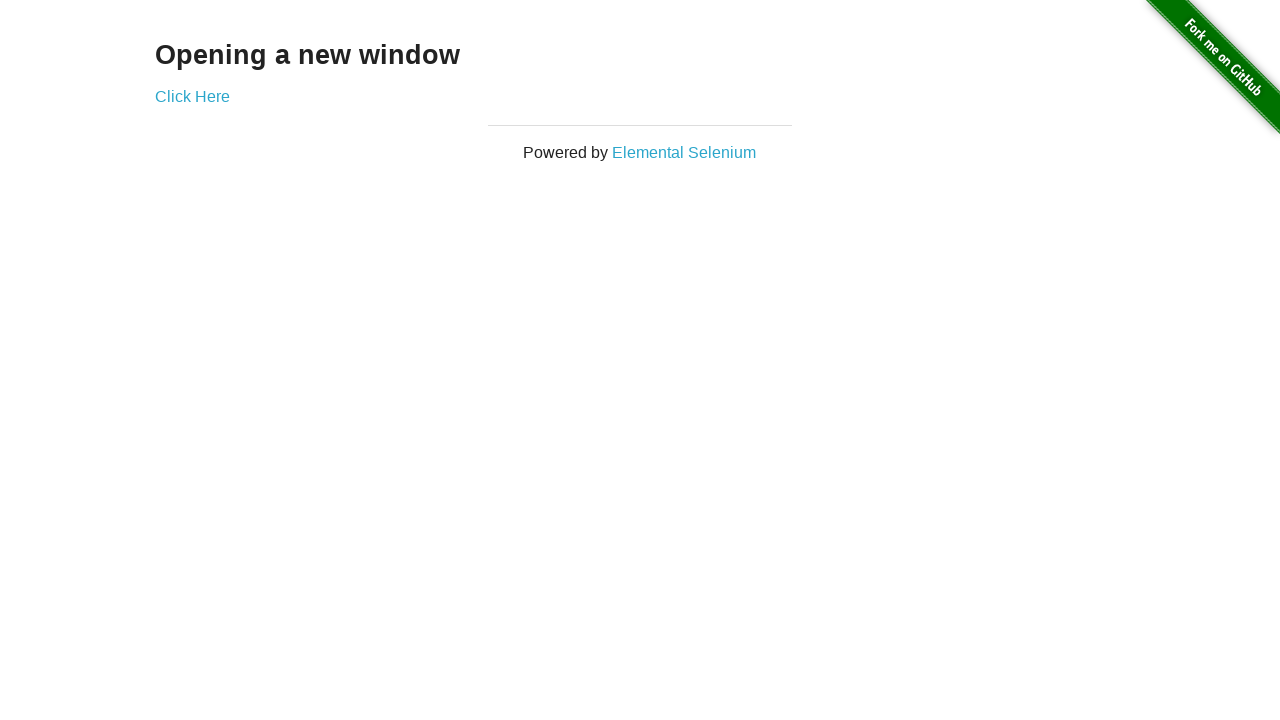

Clicked 'Click Here' link to open new window at (192, 96) on xpath=//a[contains(text(),'Click Here')]
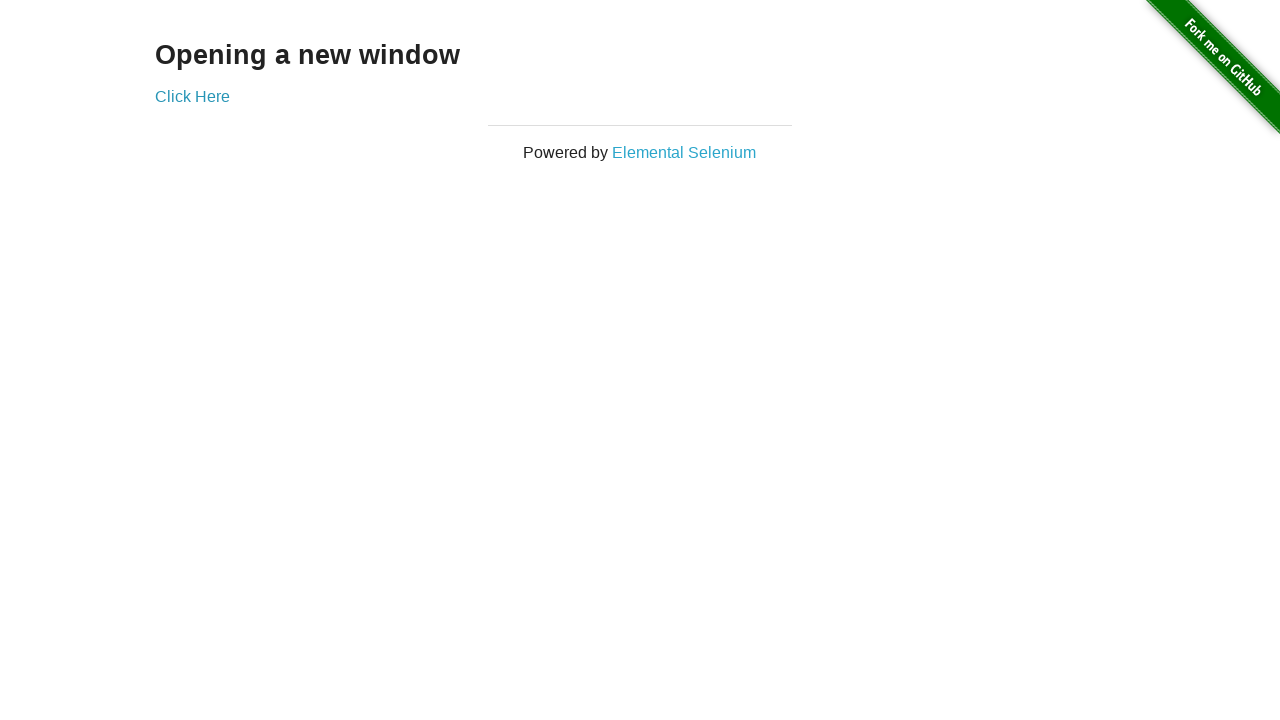

New window popup captured
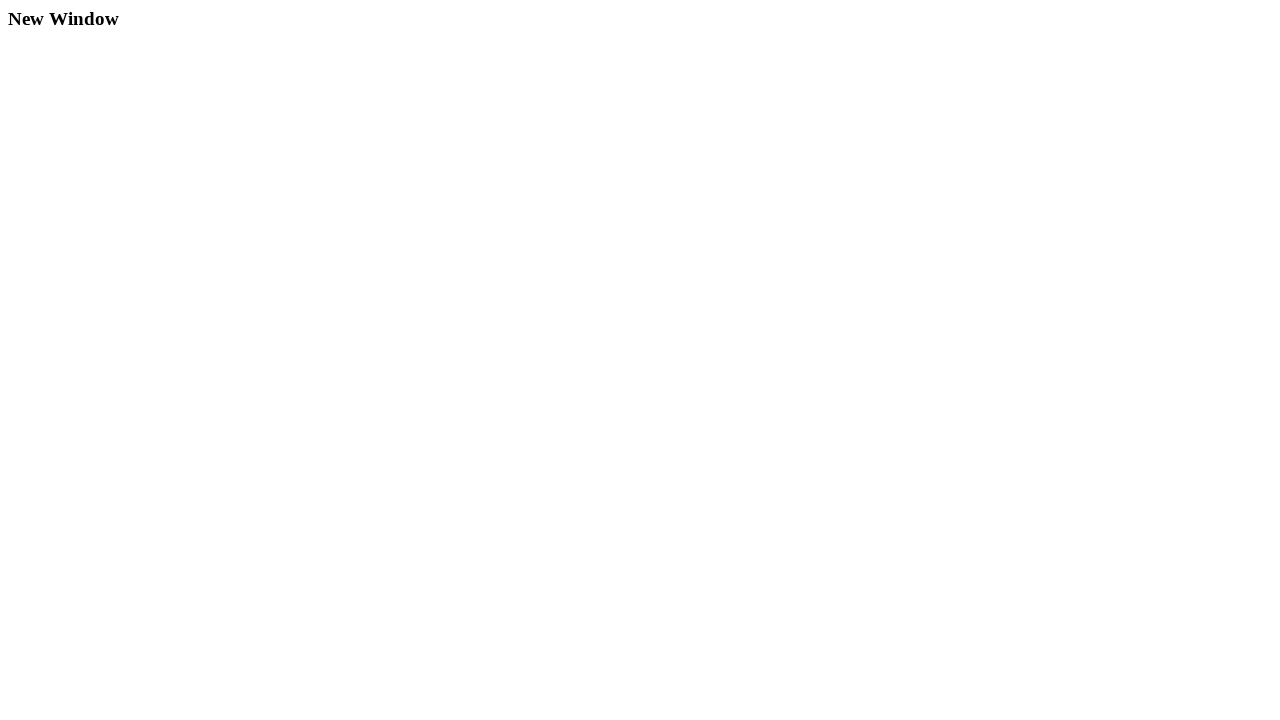

Verified 'New Window' heading is present in new window
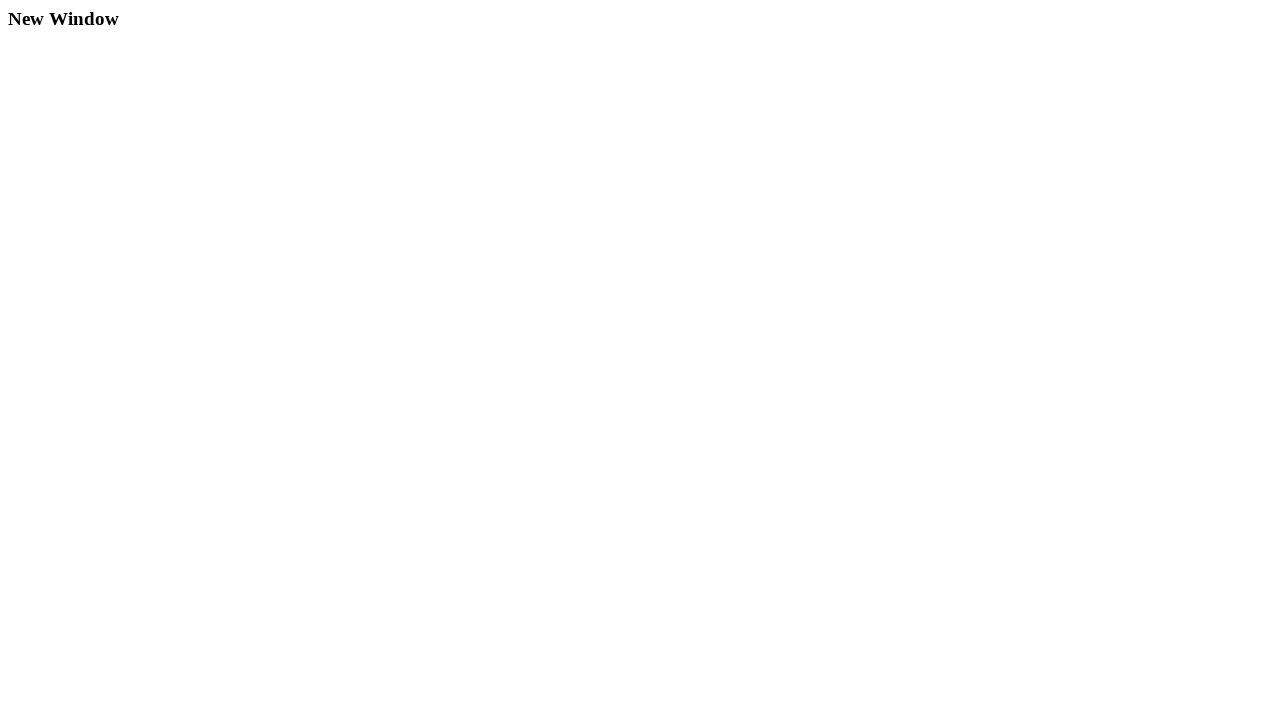

Verified 'Elemental Selenium' link is present in original window
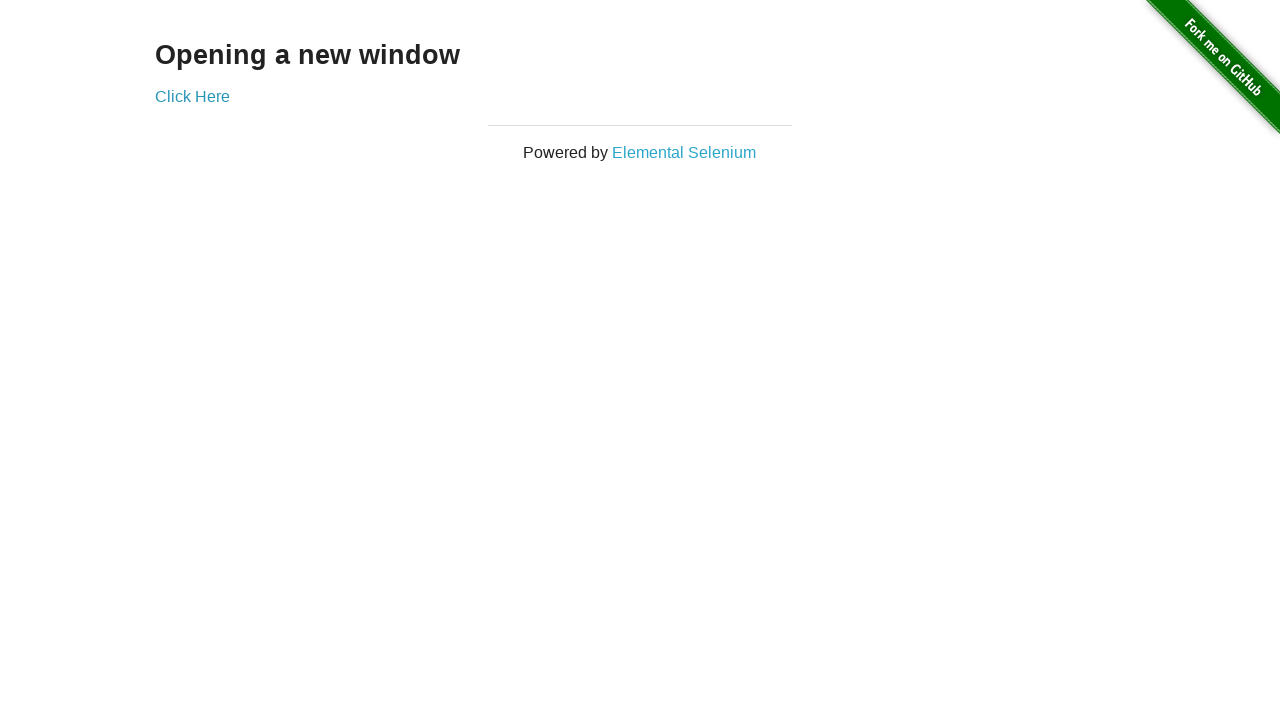

Closed the new window
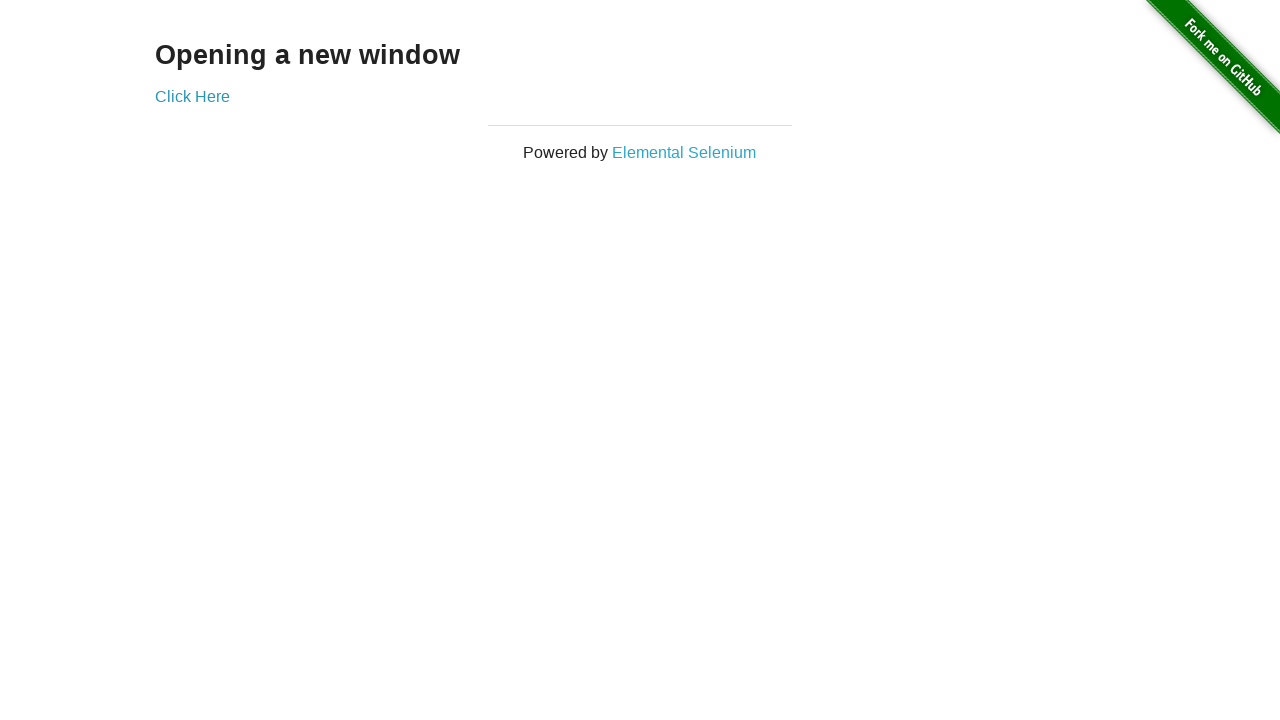

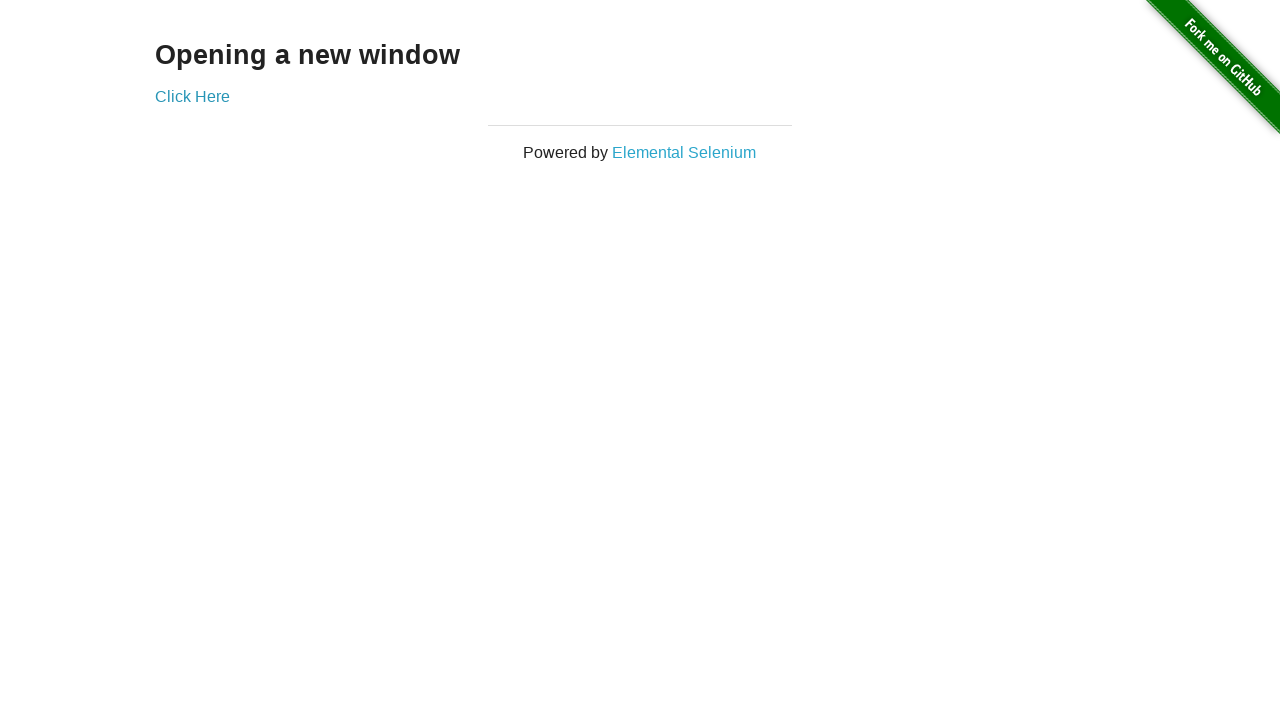